Navigates to a login practice page and verifies the page loads by checking that the page title and URL are accessible.

Starting URL: https://rahulshettyacademy.com/loginpagePractise/

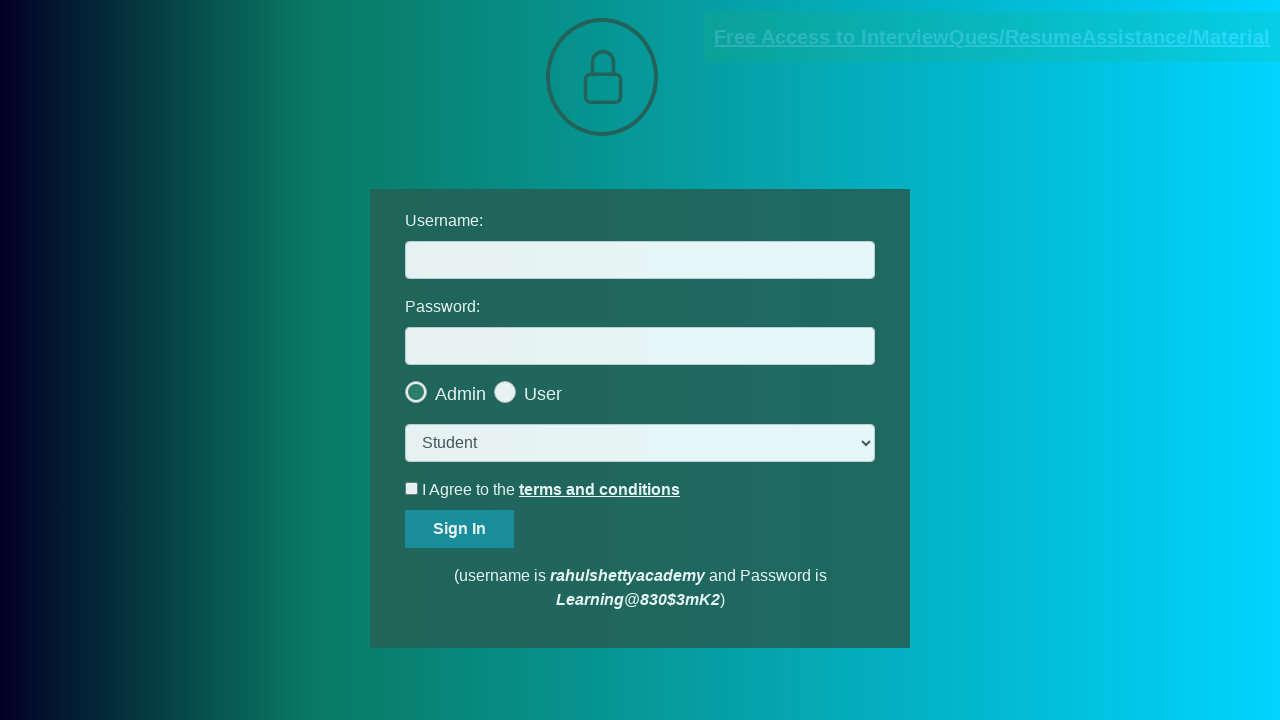

Waited for page to reach domcontentloaded state
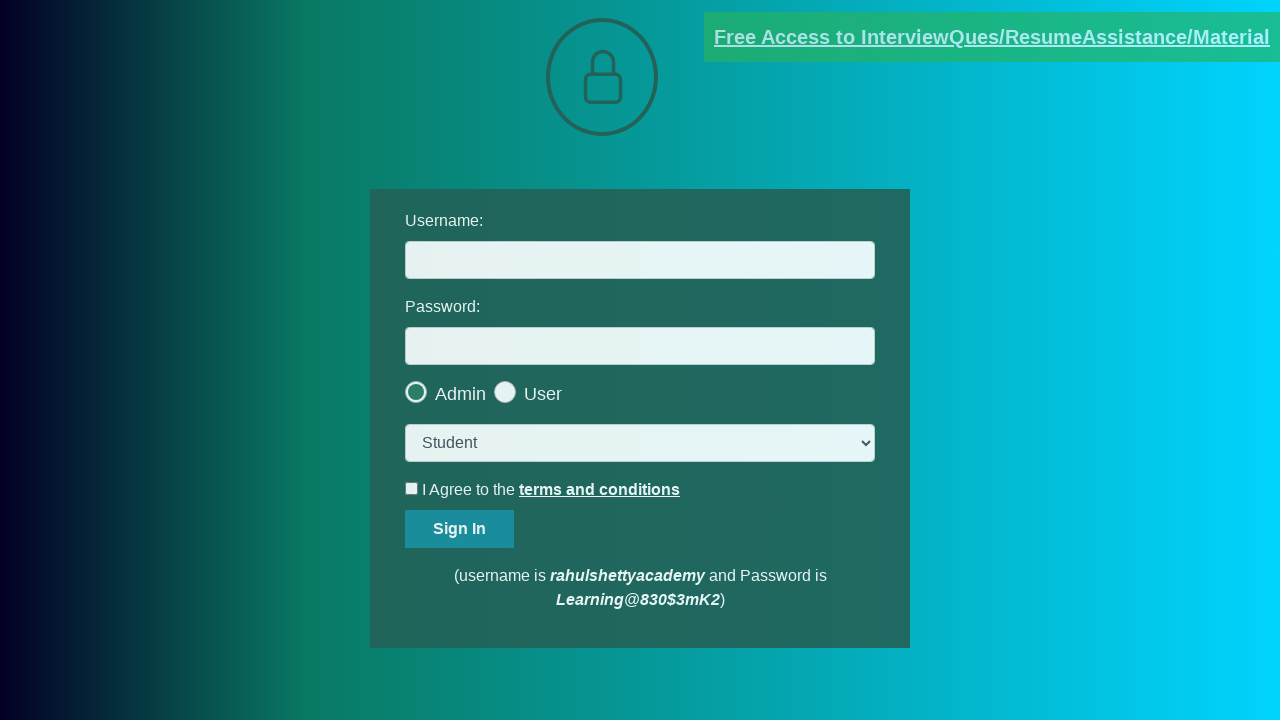

Retrieved page title: 'LoginPage Practise | Rahul Shetty Academy'
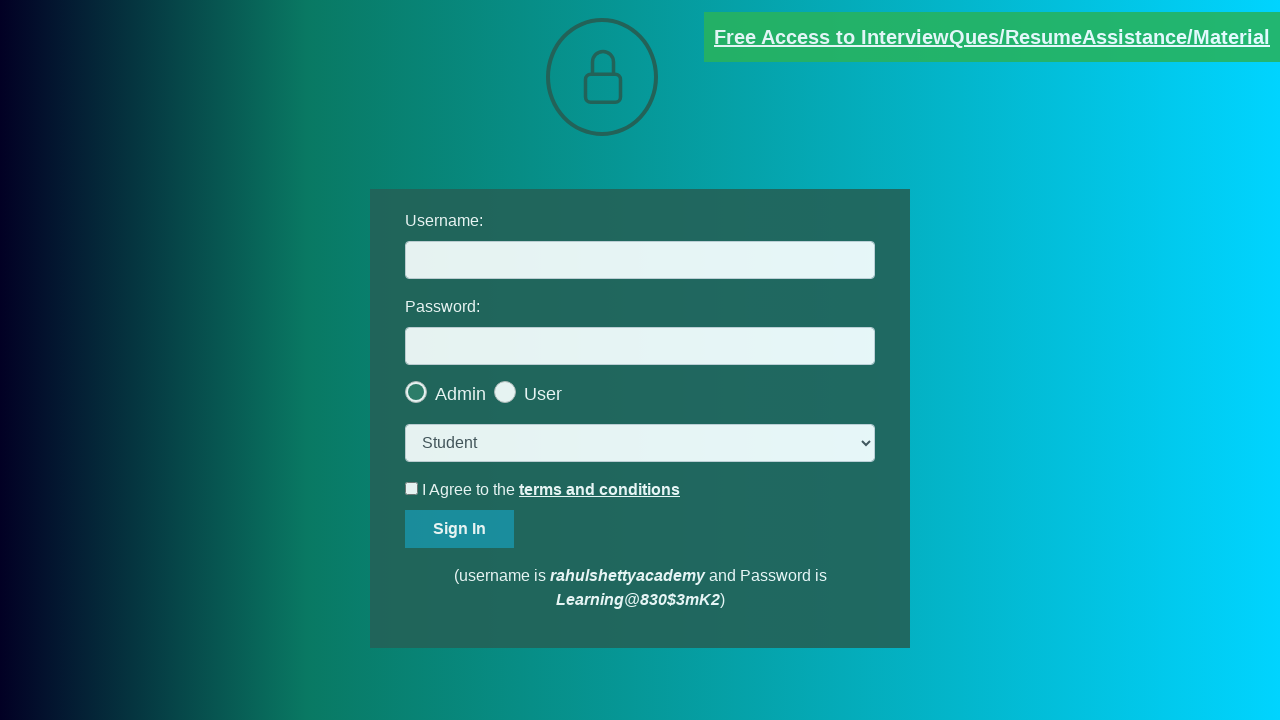

Verified page title is not empty
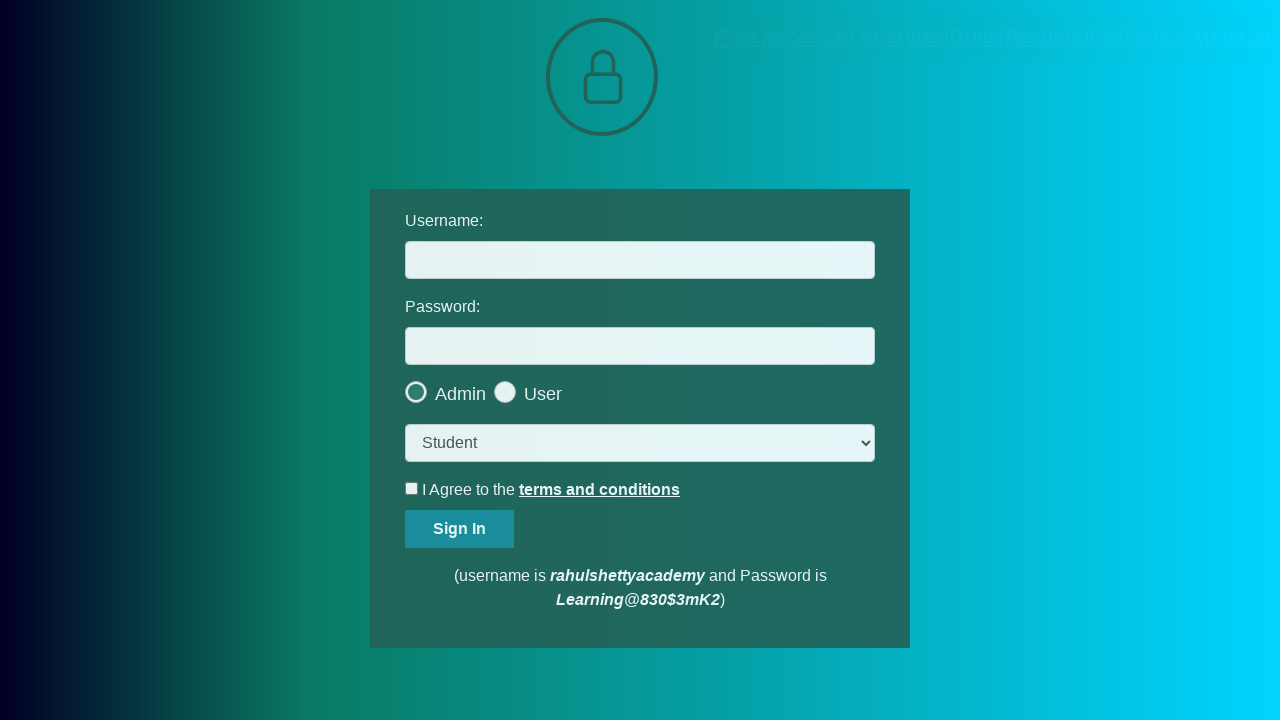

Verified URL contains 'loginpagePractise'
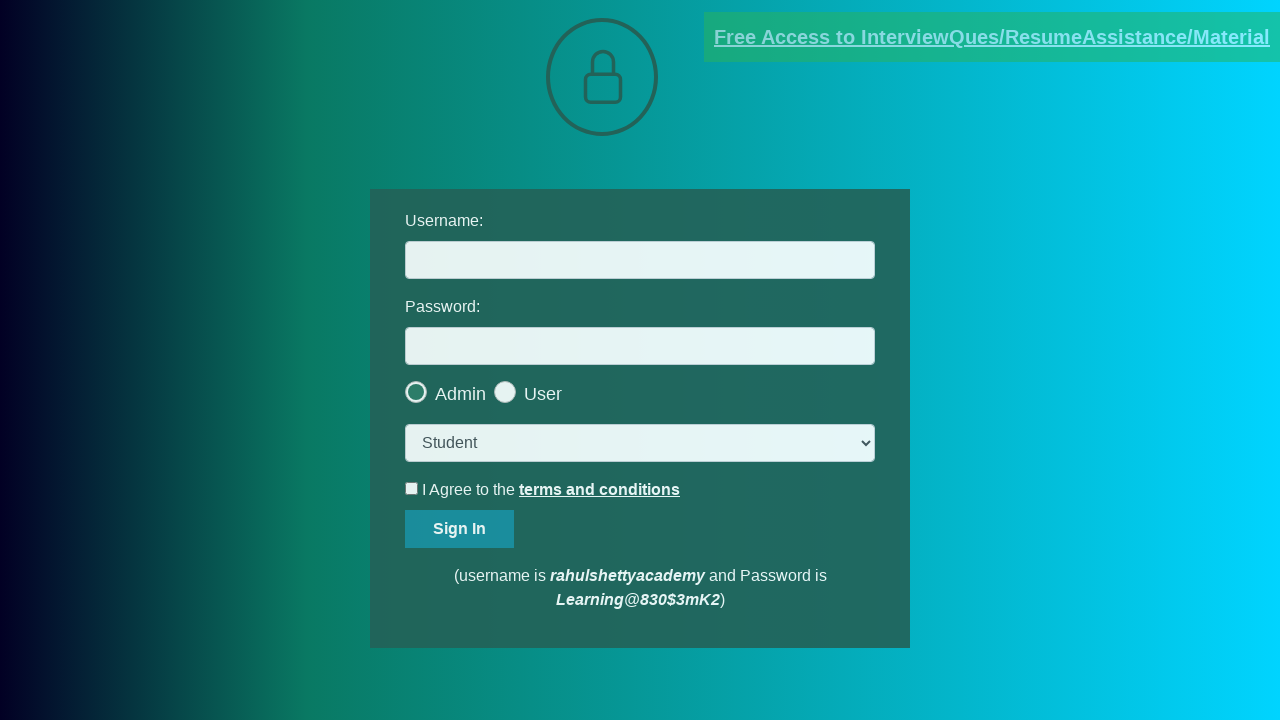

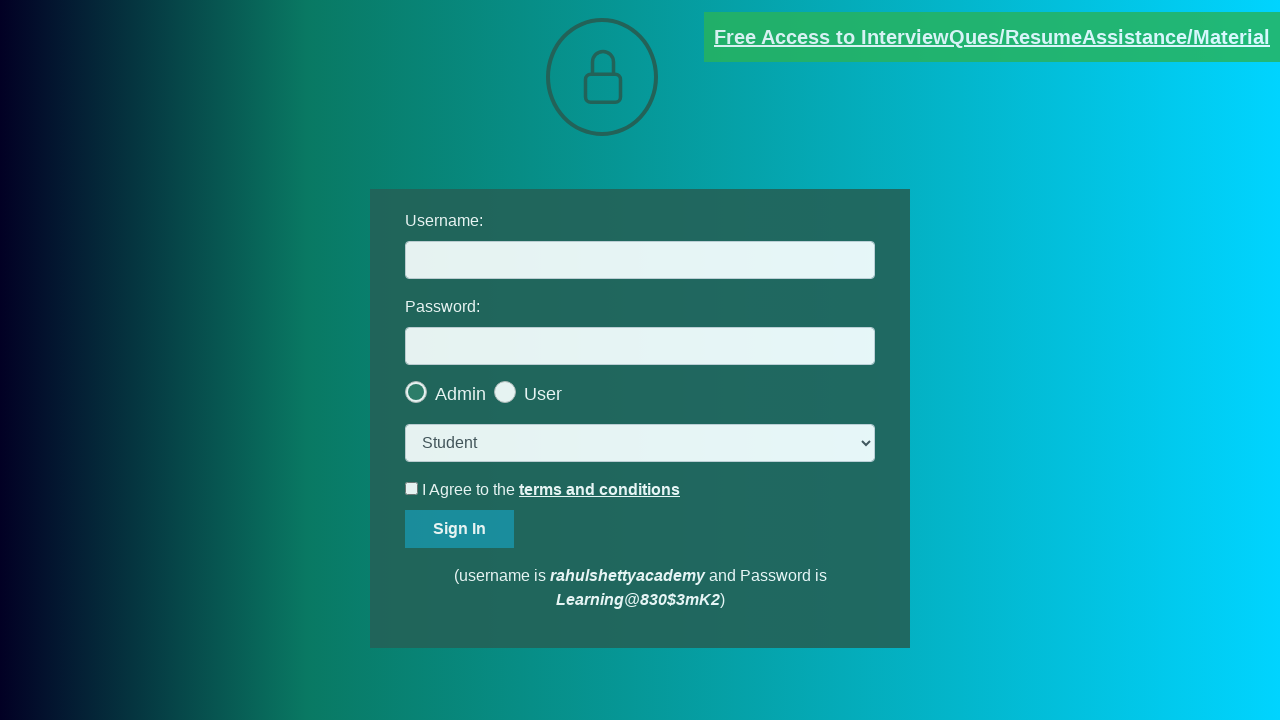